Tests the remember me checkbox functionality by clicking on it and verifying that it becomes selected.

Starting URL: https://dev.fobesoft.com/#/login

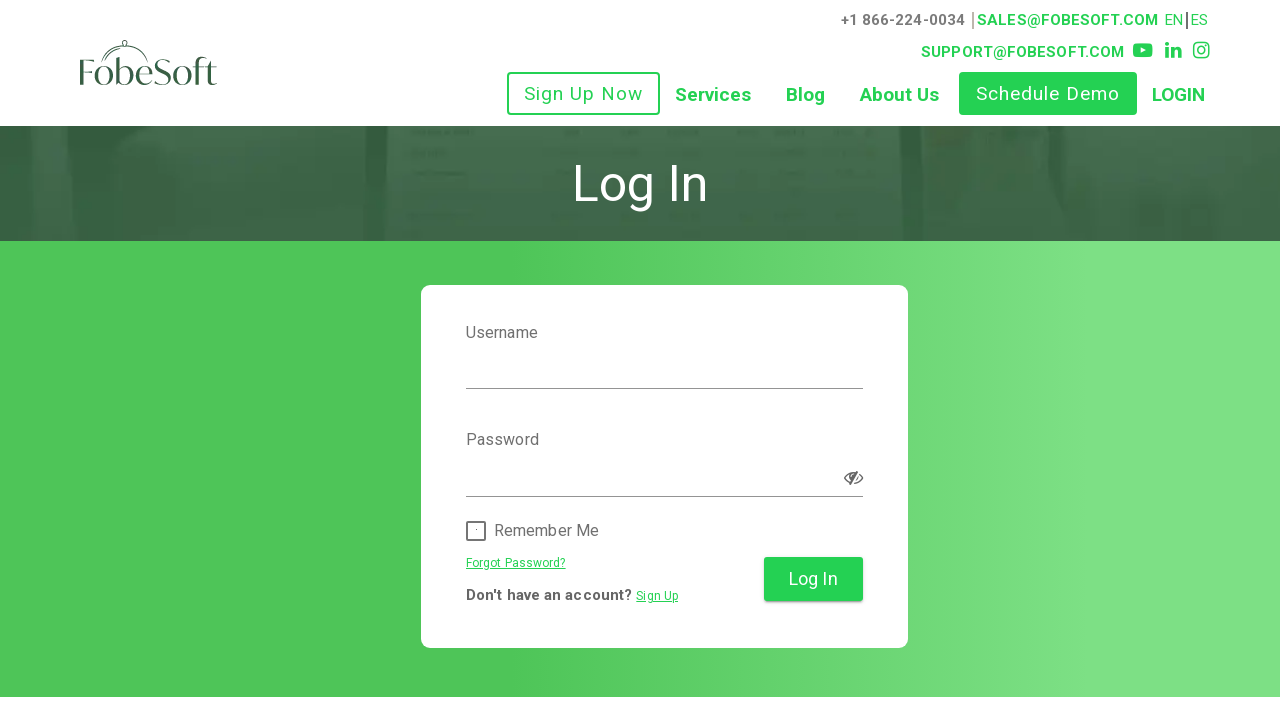

Login page loaded with 'Log In' banner visible
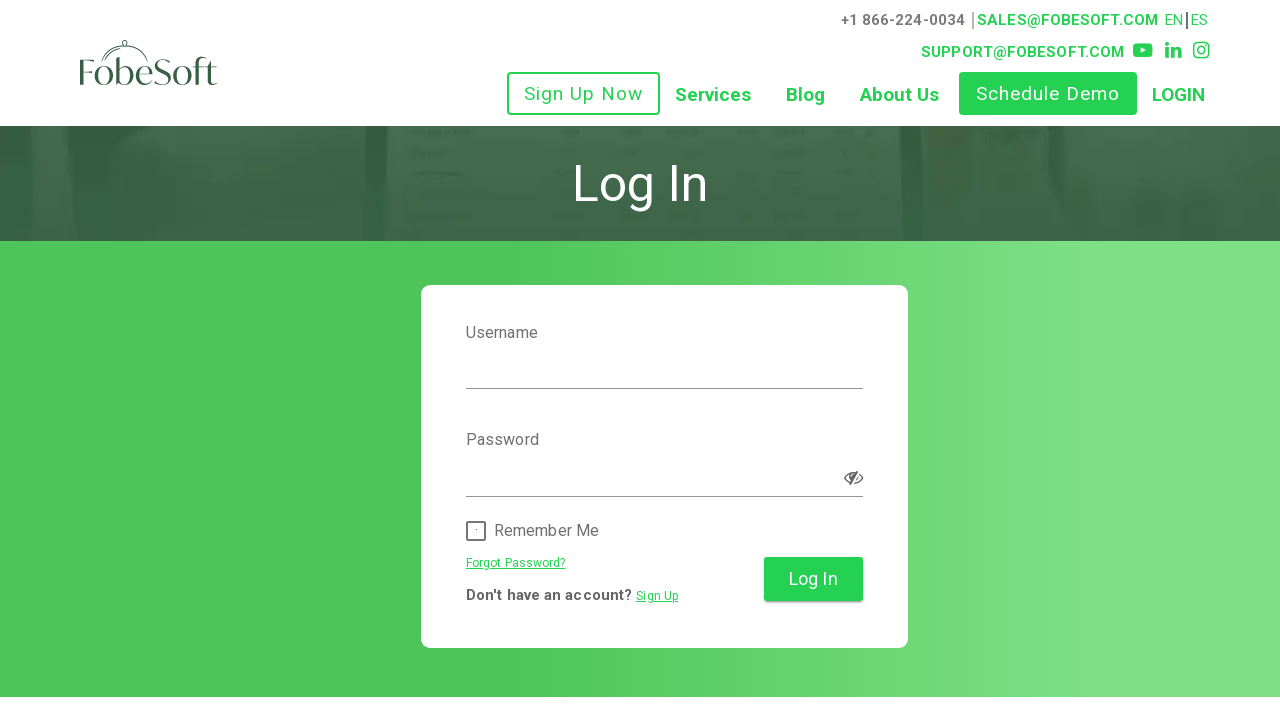

Located the remember me checkbox element
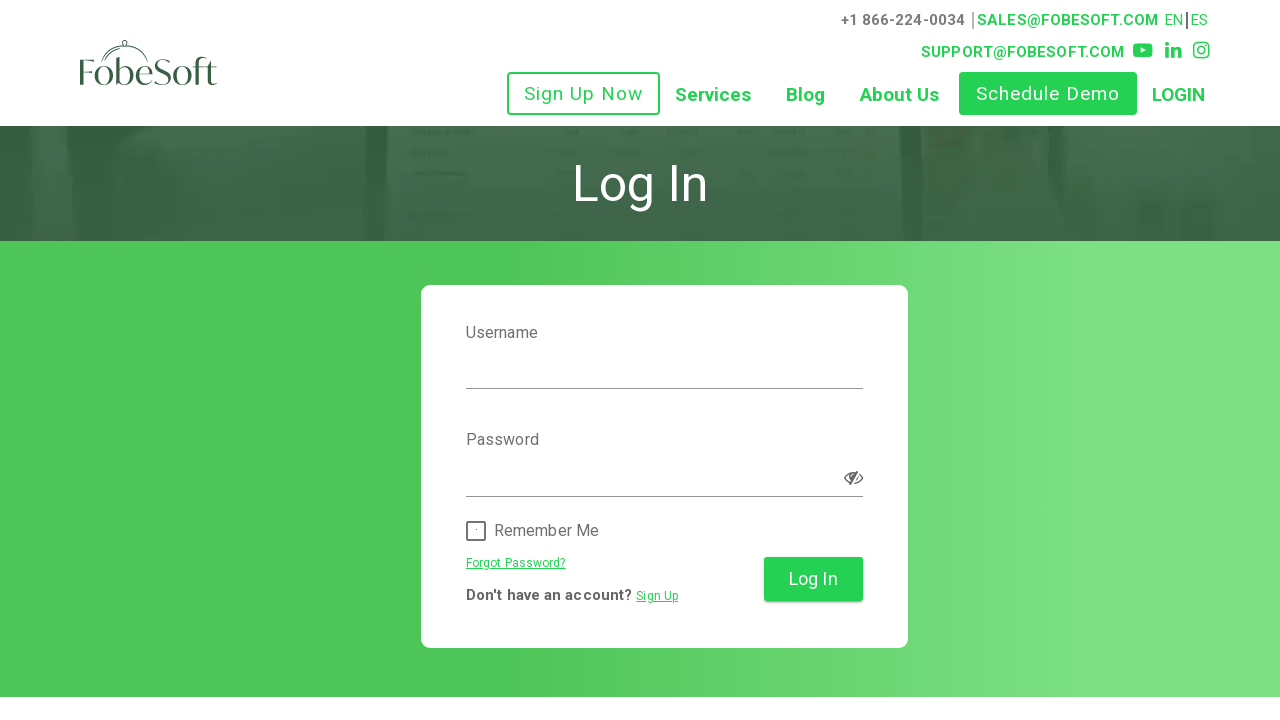

Remember me checkbox became visible
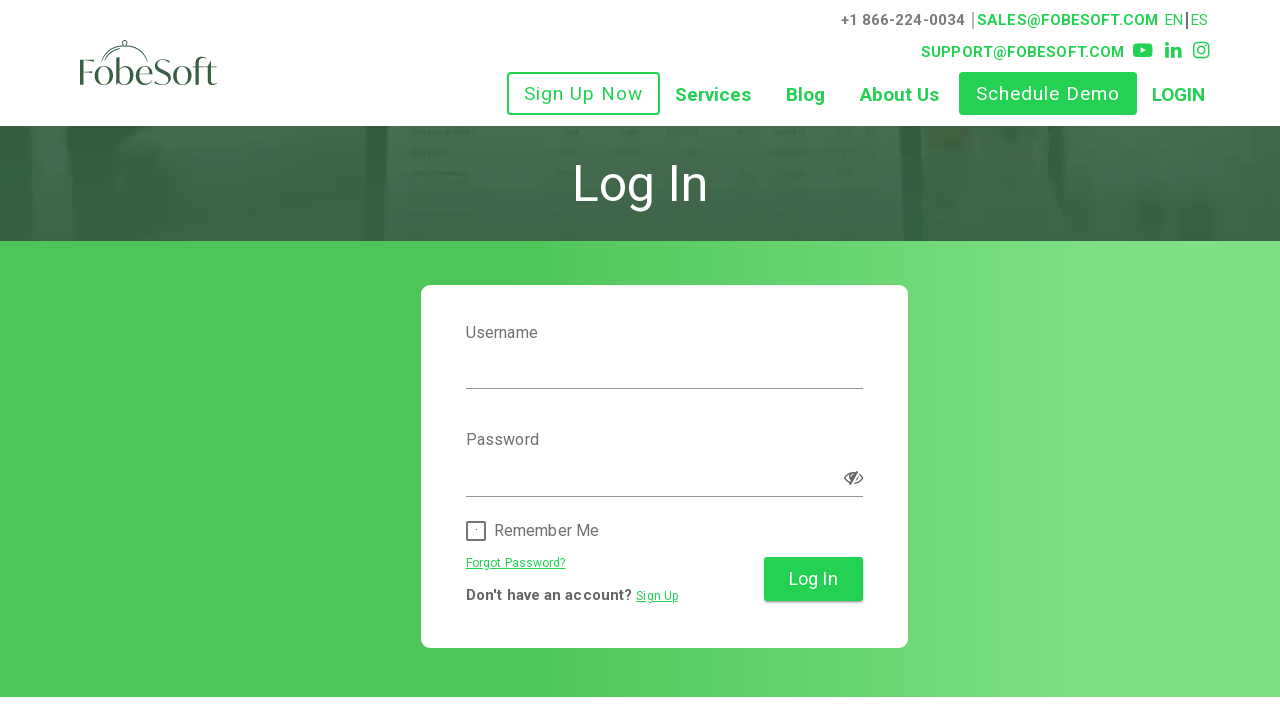

Clicked the remember me checkbox at (476, 529) on input#rememberMe1-input
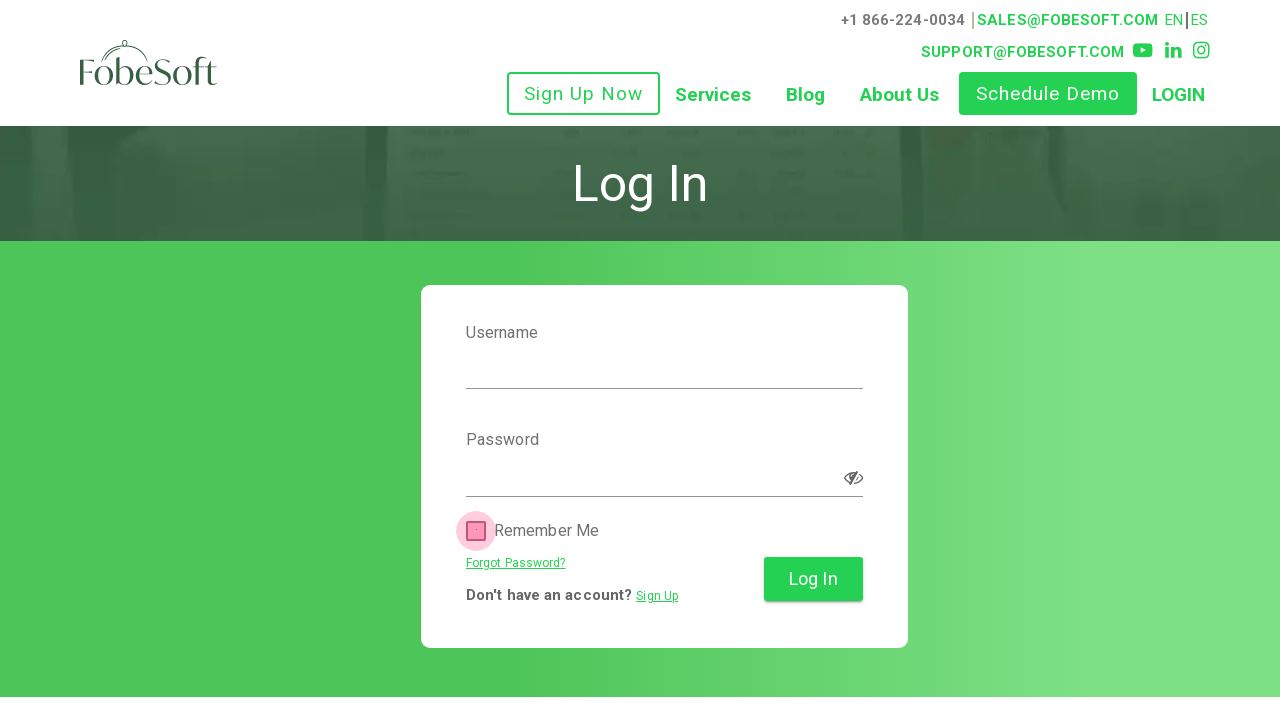

Verified that the remember me checkbox is selected
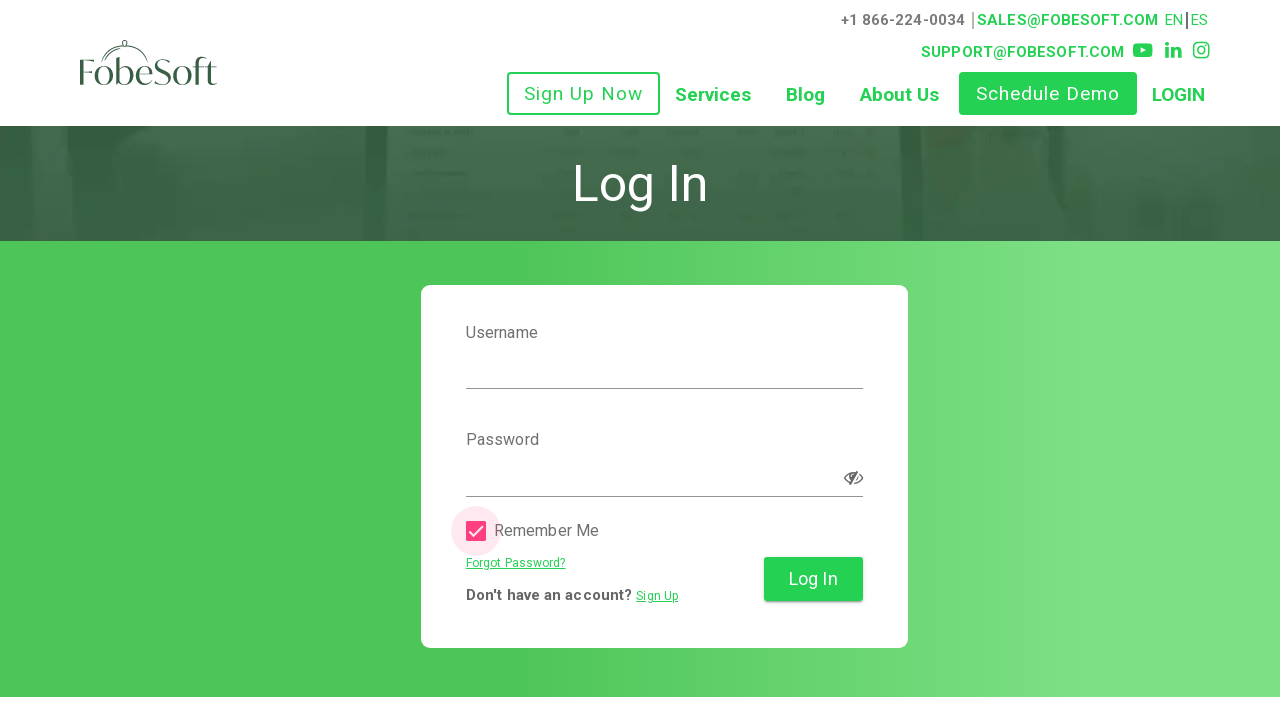

Assertion passed: Remember me checkbox is selected
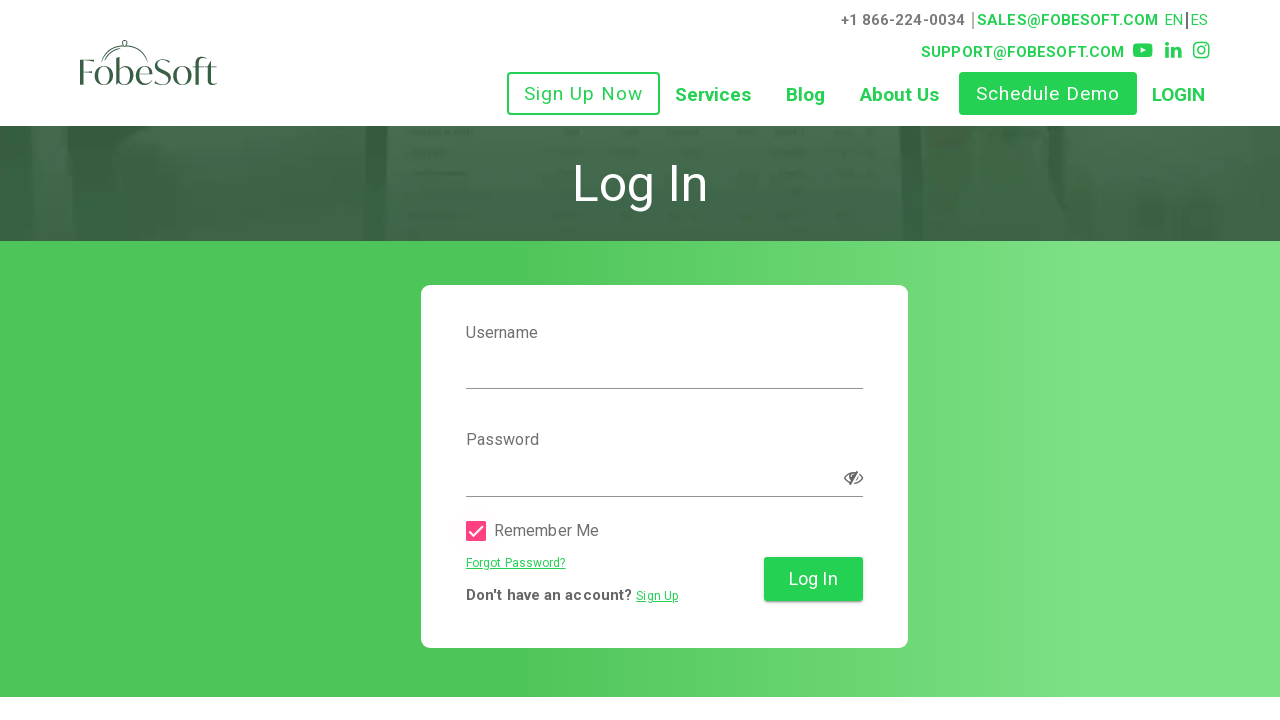

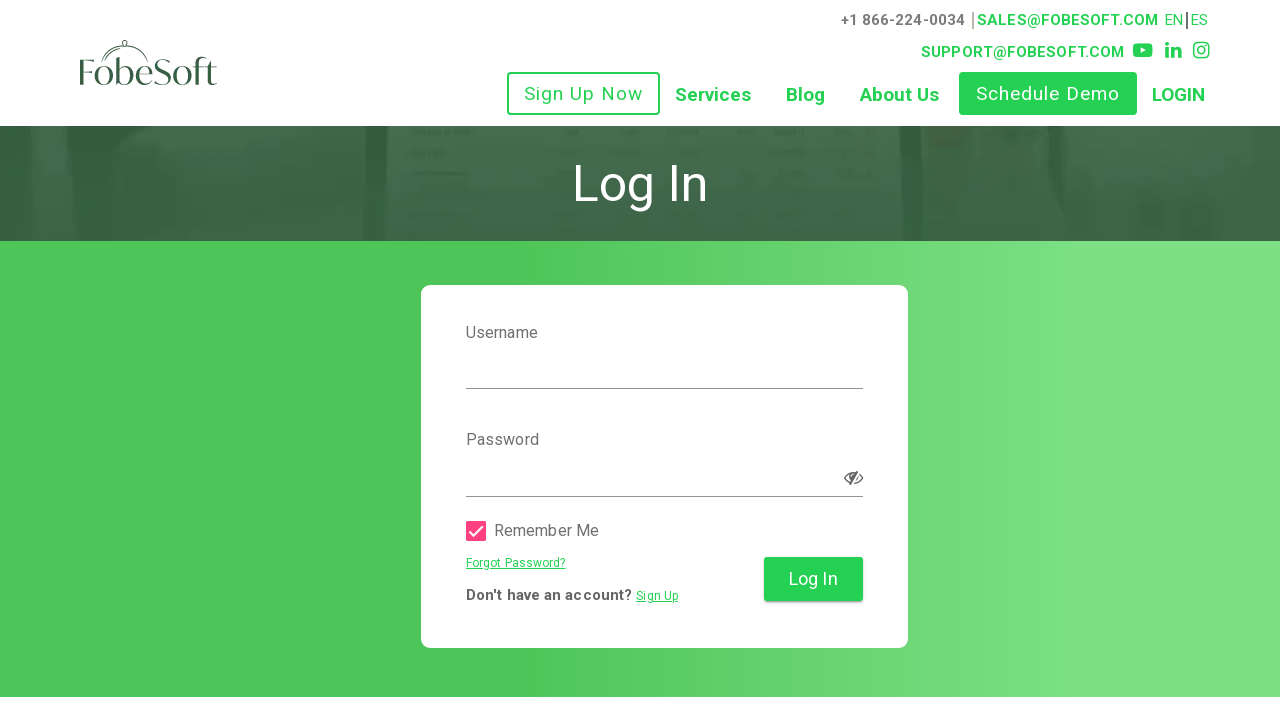